Tests double-click and right-click functionality on buttons by performing these actions on specific button elements

Starting URL: https://demoqa.com/buttons

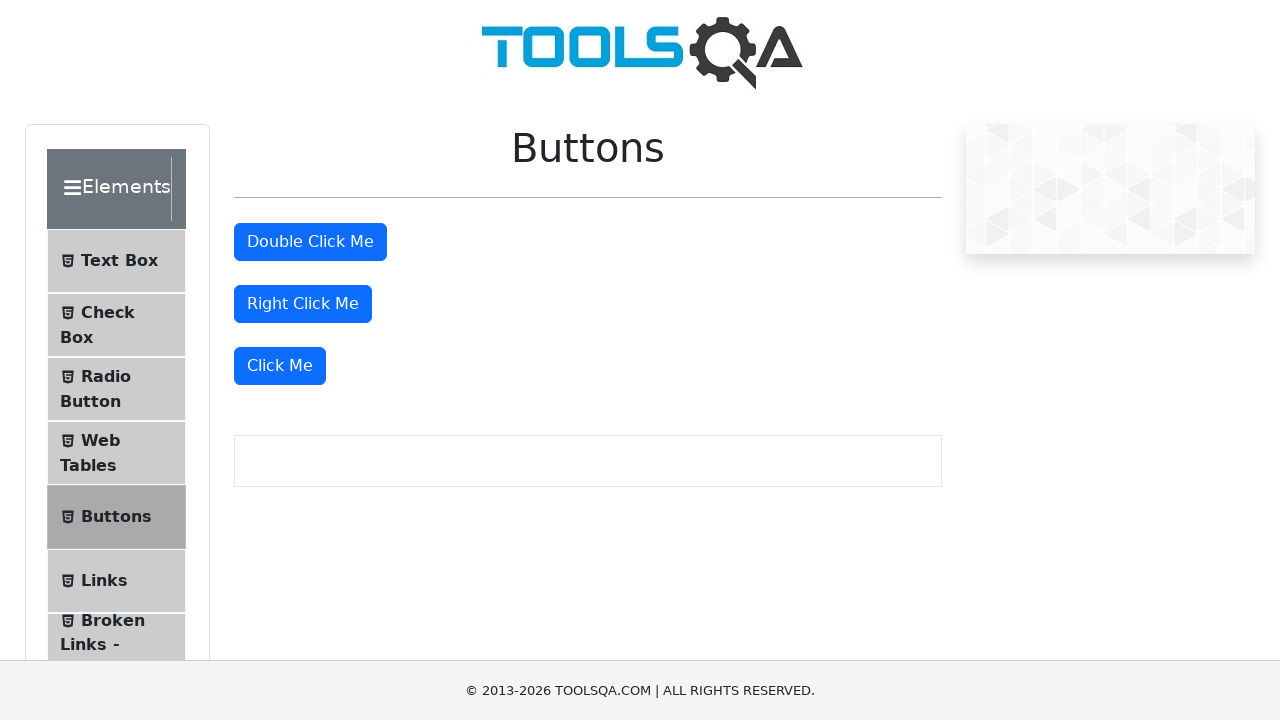

Located the double-click button element
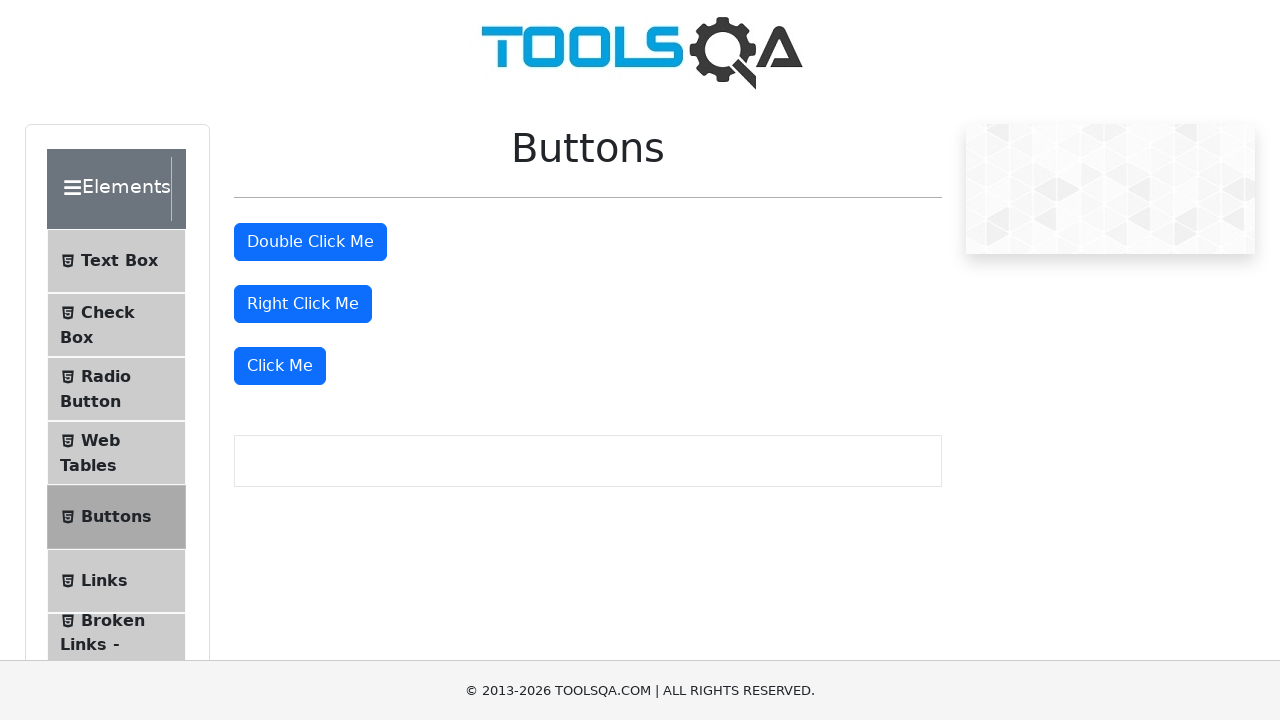

Double-clicked the double-click button at (310, 242) on button#doubleClickBtn
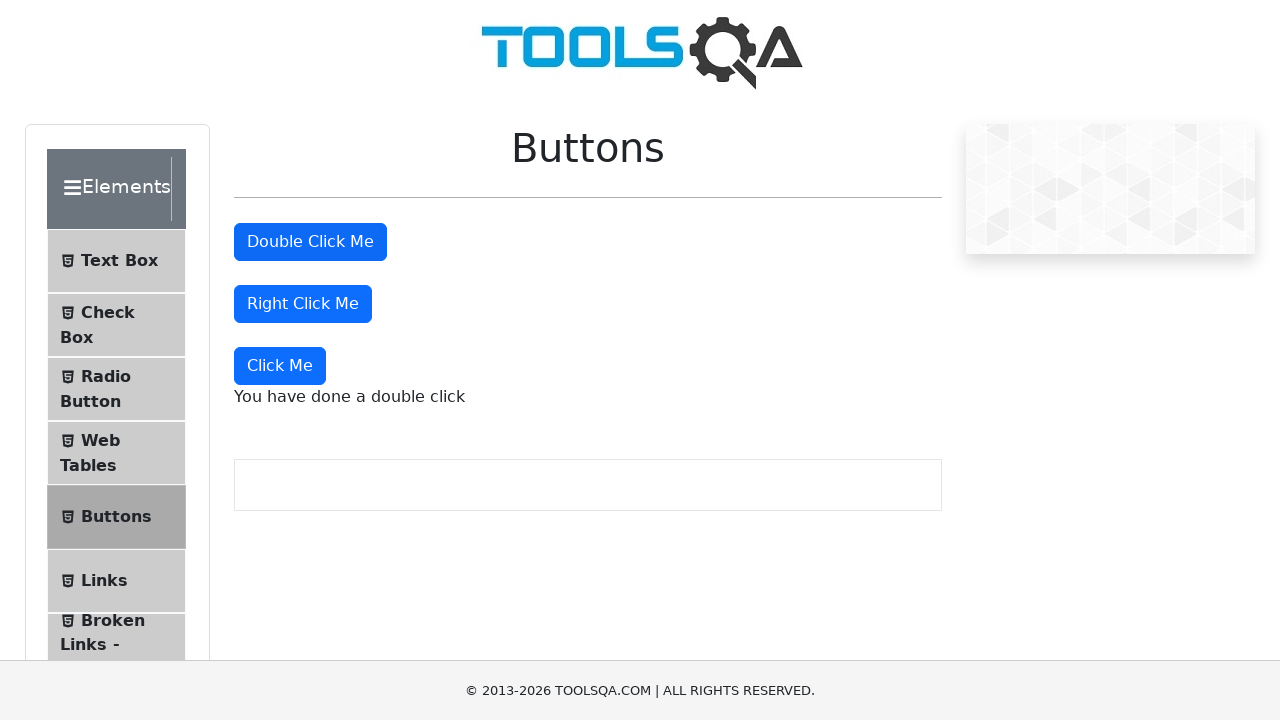

Located the right-click button element
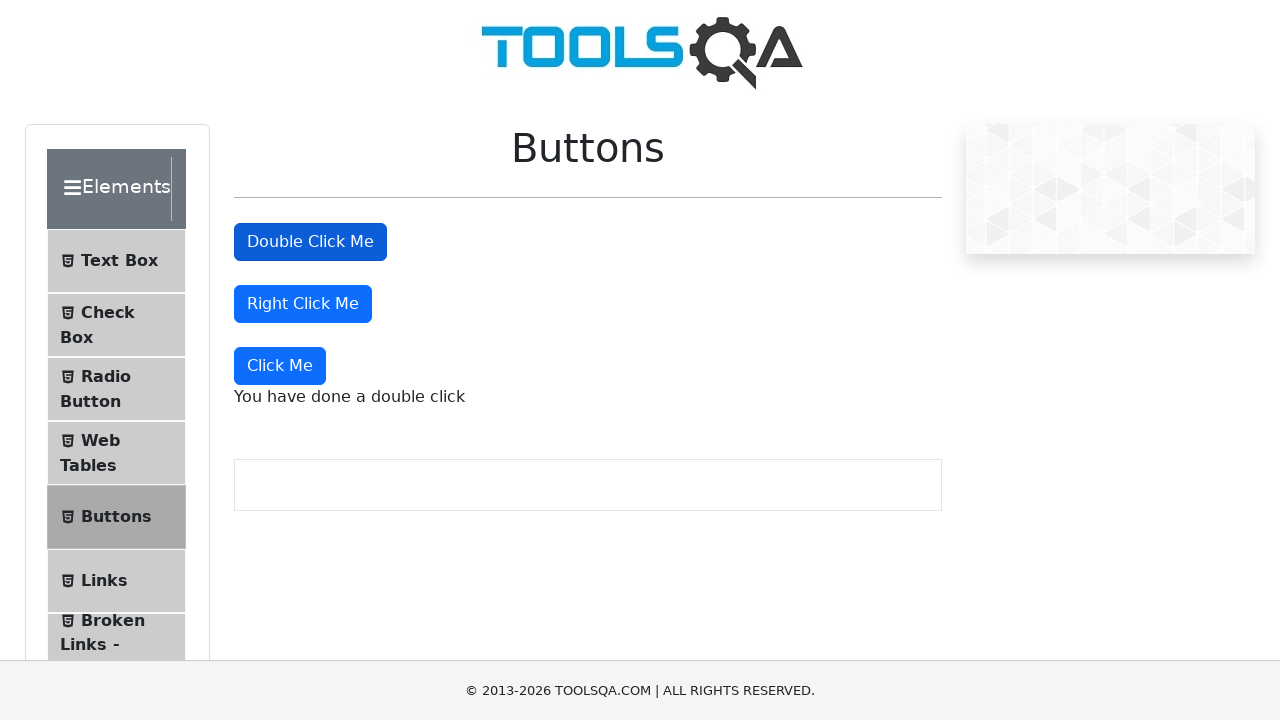

Right-clicked the right-click button at (303, 304) on button#rightClickBtn
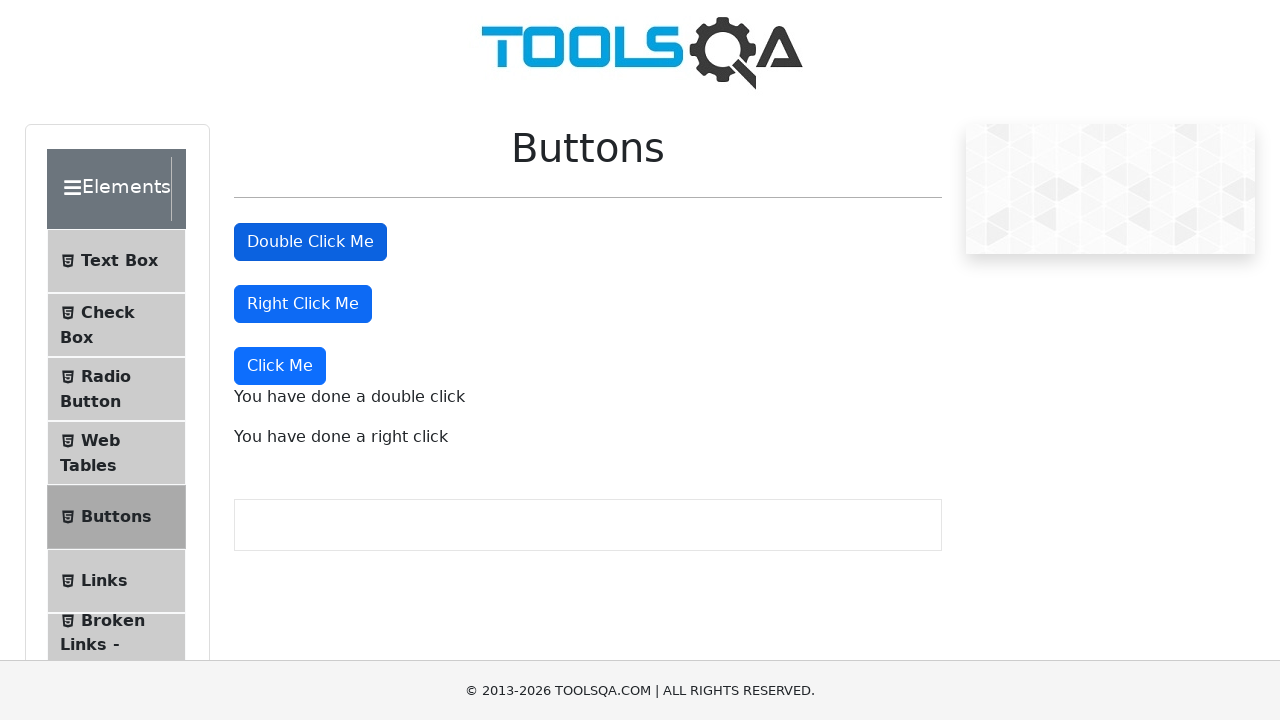

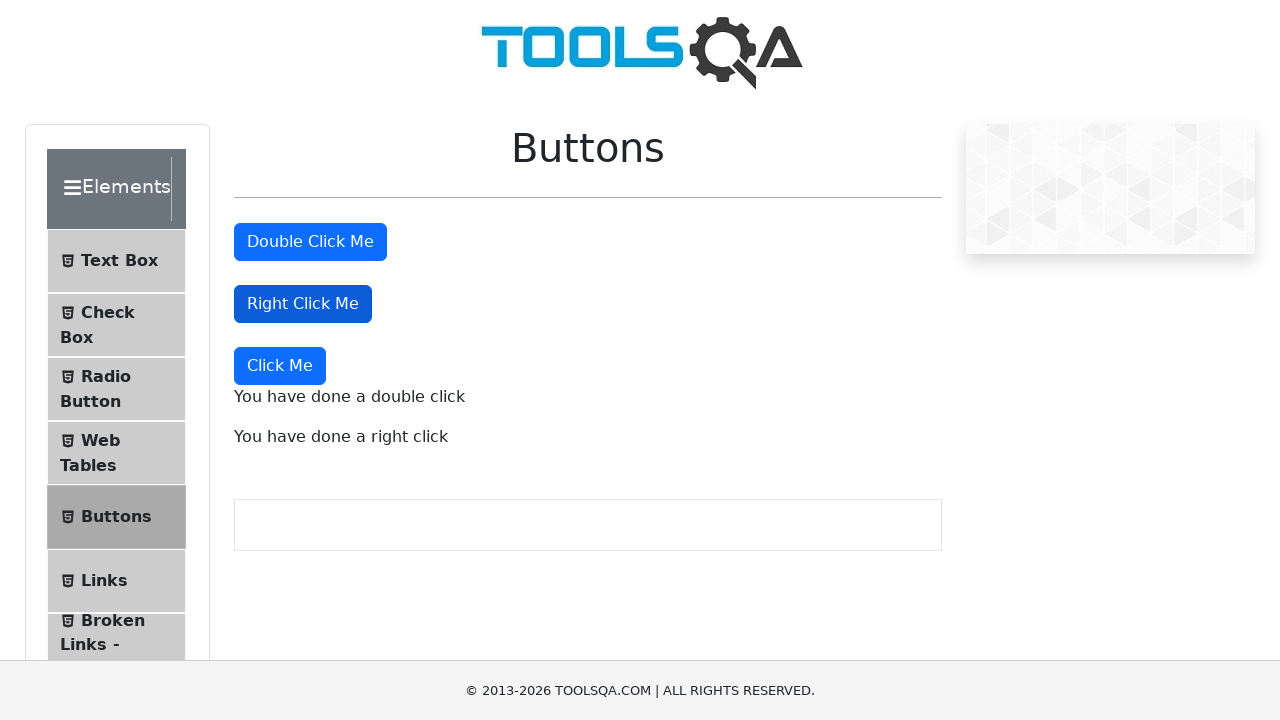